Tests a multi-select dropdown by selecting all available options one by one and then deselecting all options

Starting URL: https://syntaxprojects.com/basic-select-dropdown-demo.php

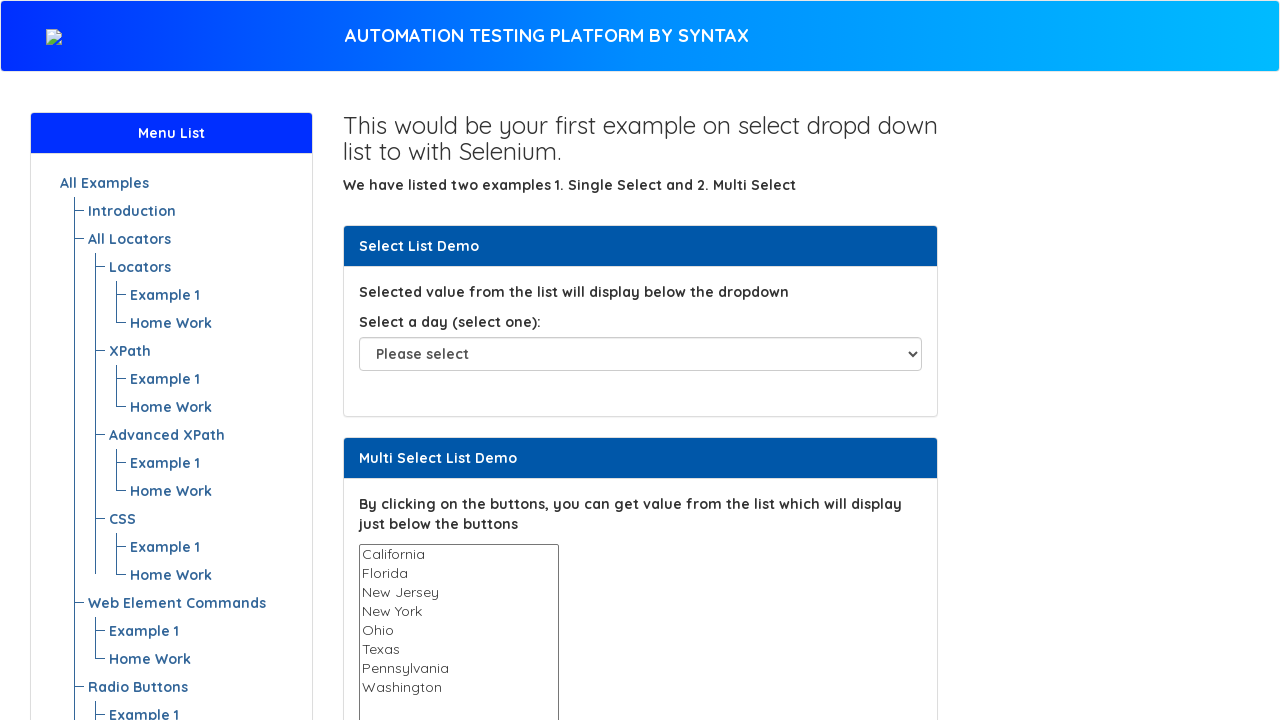

Located multi-select dropdown element
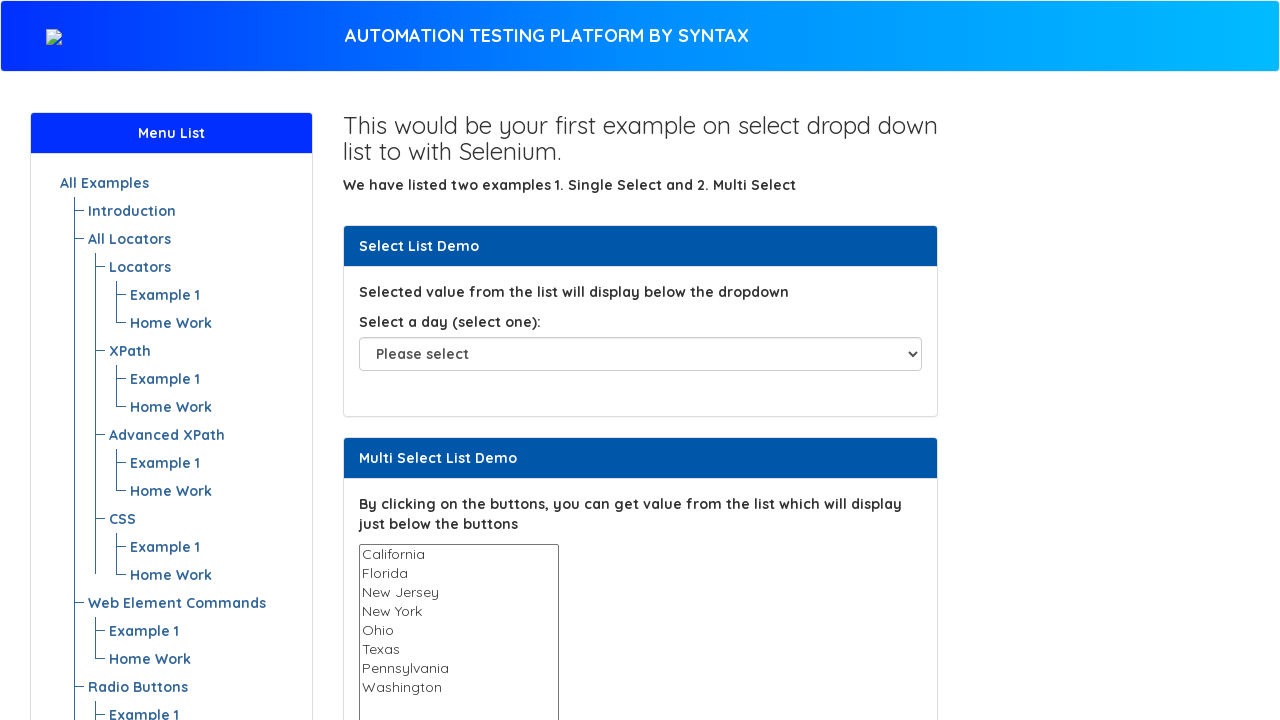

Waited for dropdown to be visible
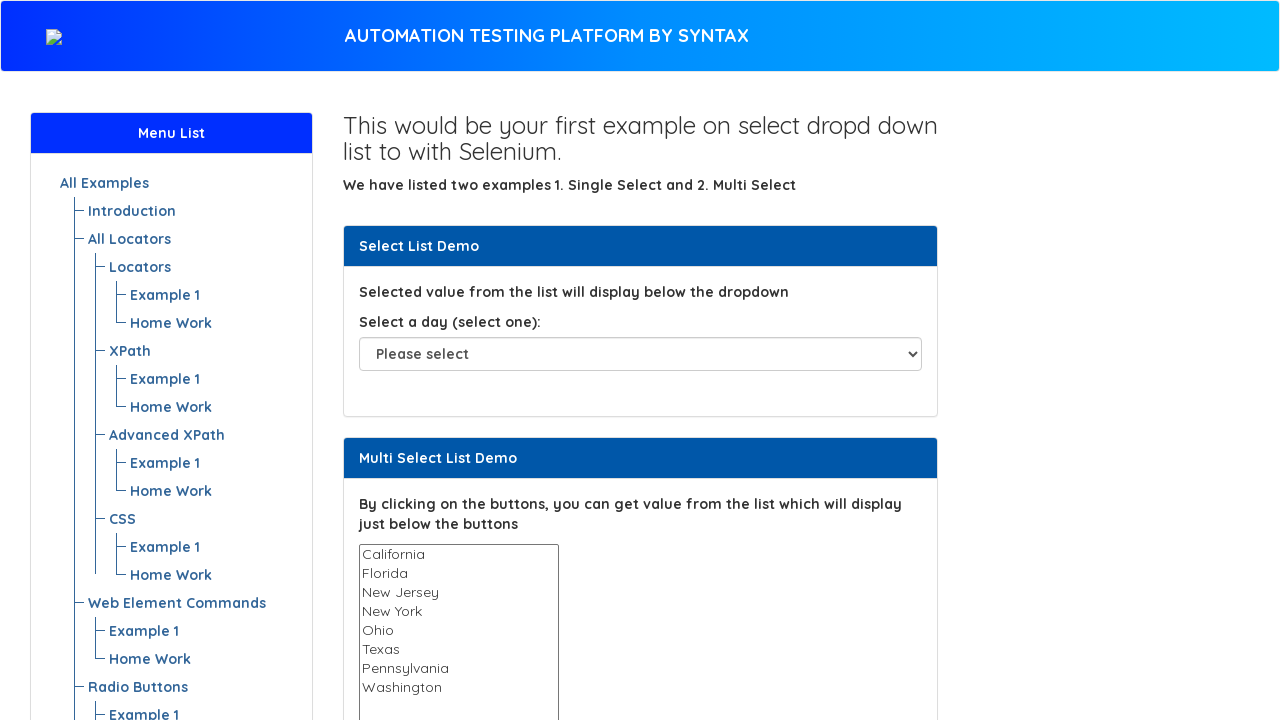

Retrieved all options from the dropdown
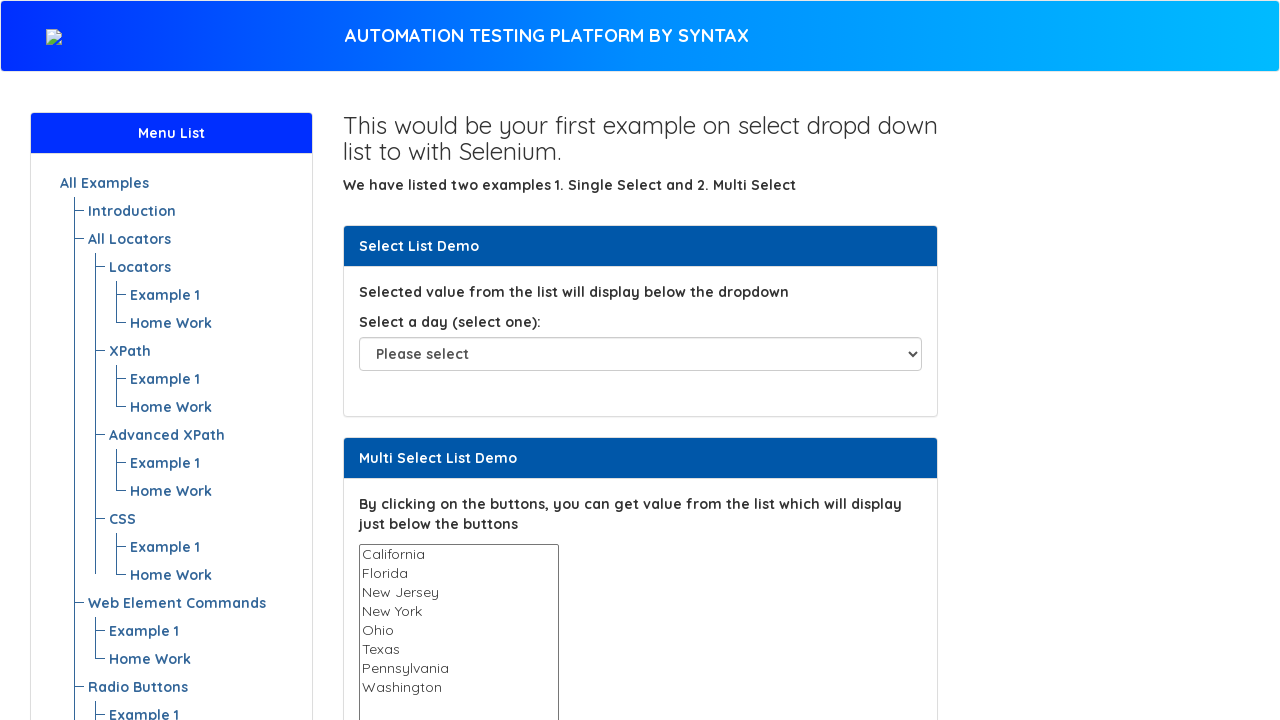

Selected option: California on select[name='States']
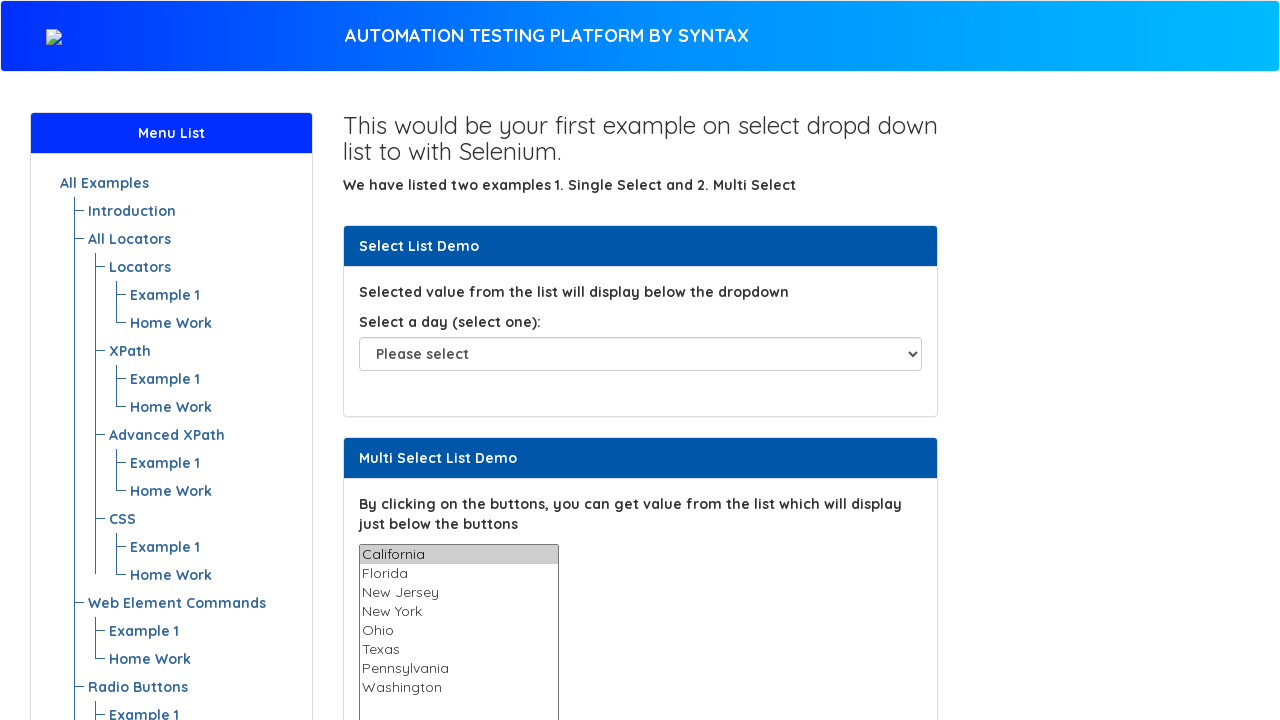

Waited 1 second after selecting option
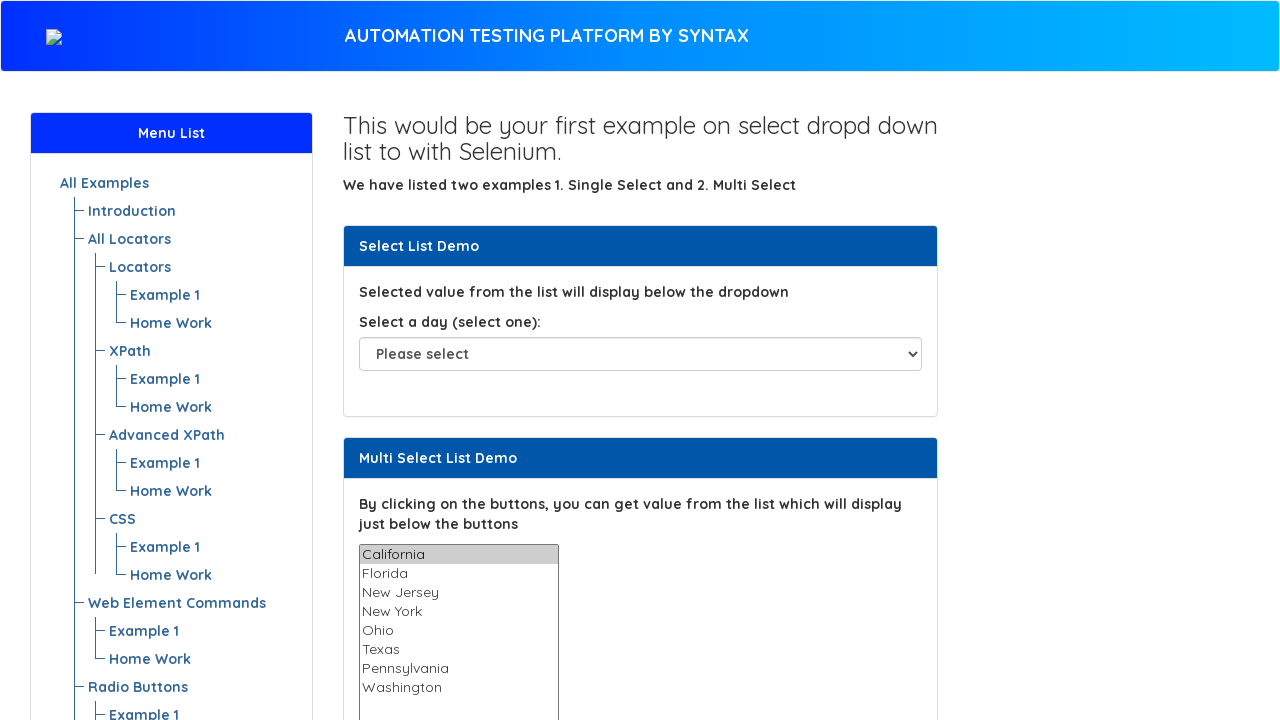

Selected option: Florida on select[name='States']
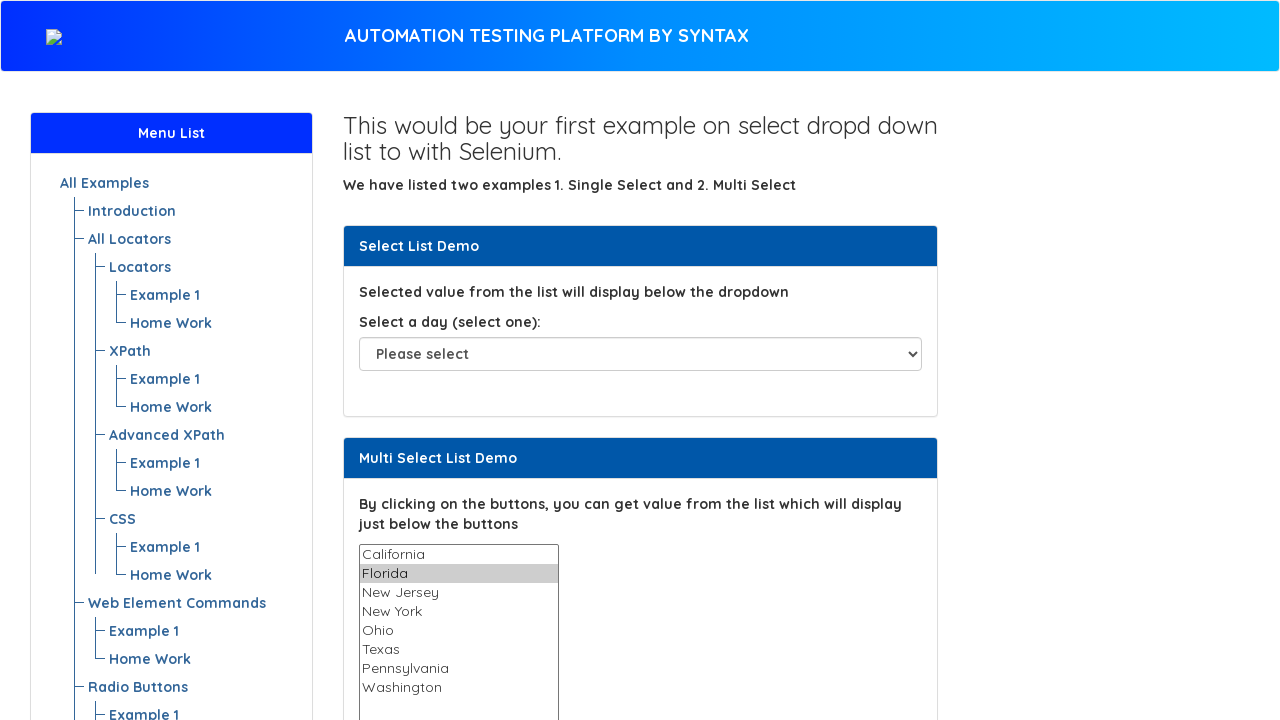

Waited 1 second after selecting option
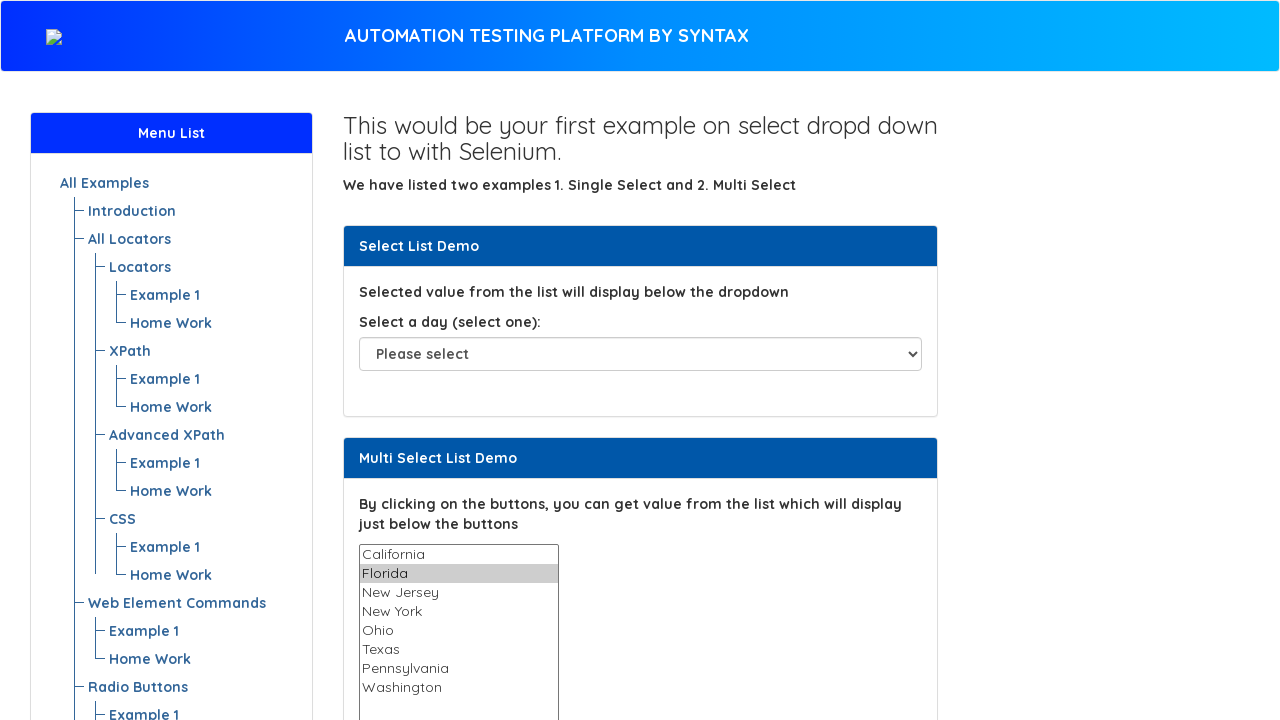

Selected option: New Jersey on select[name='States']
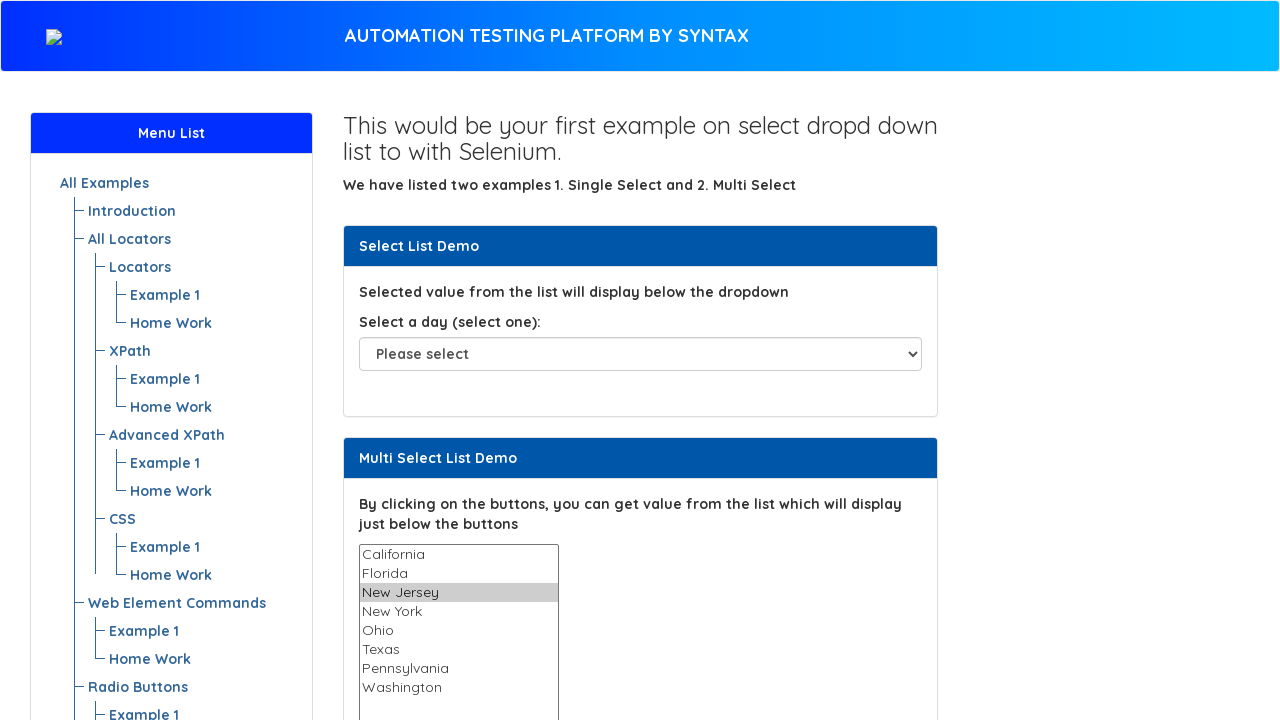

Waited 1 second after selecting option
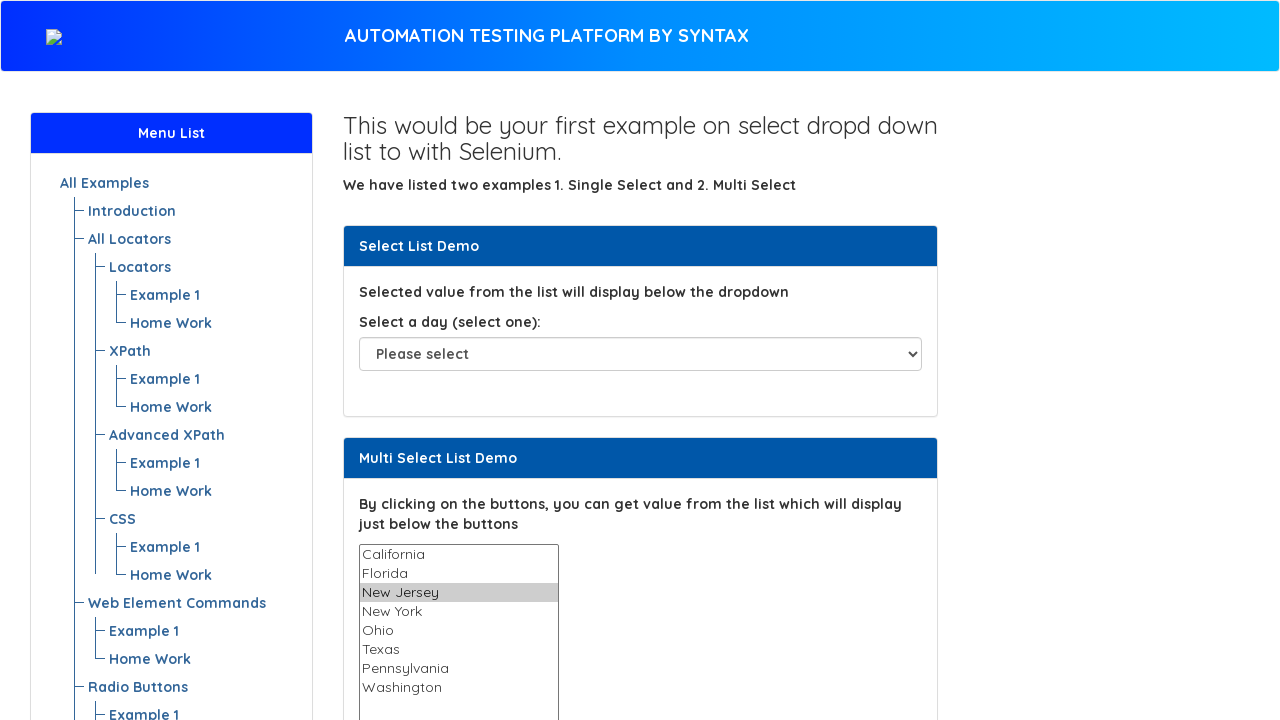

Selected option: New York on select[name='States']
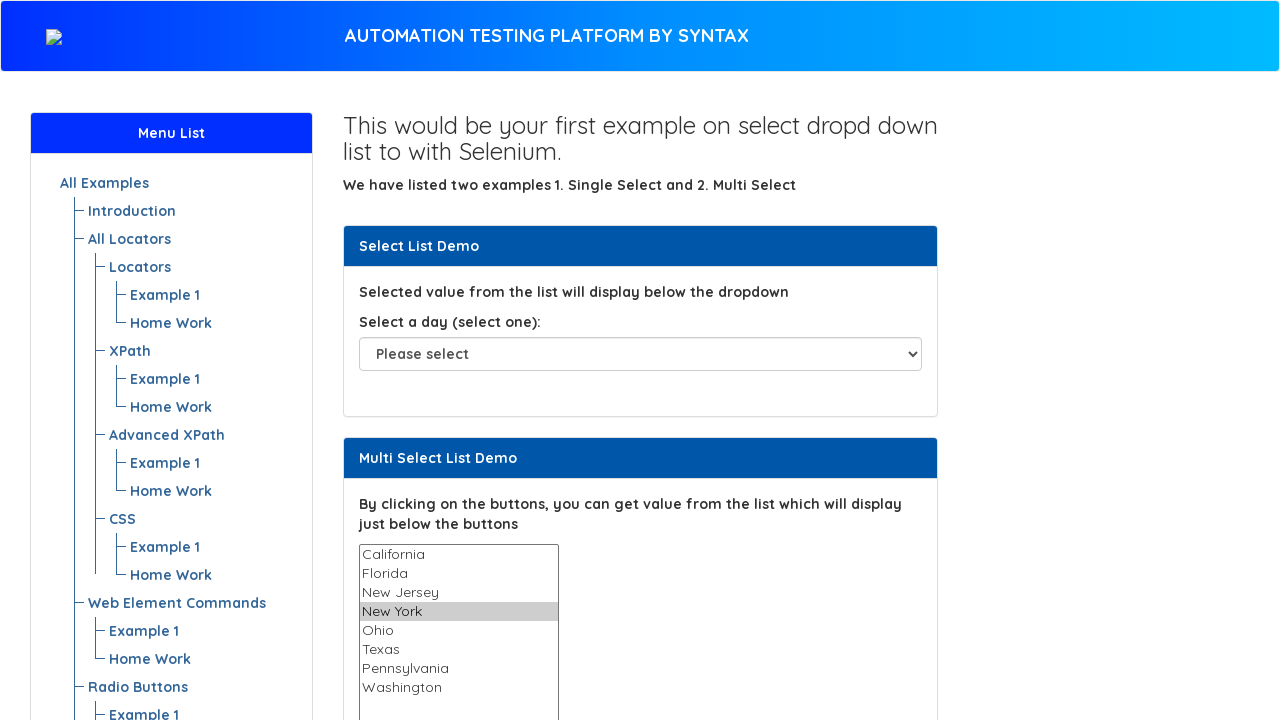

Waited 1 second after selecting option
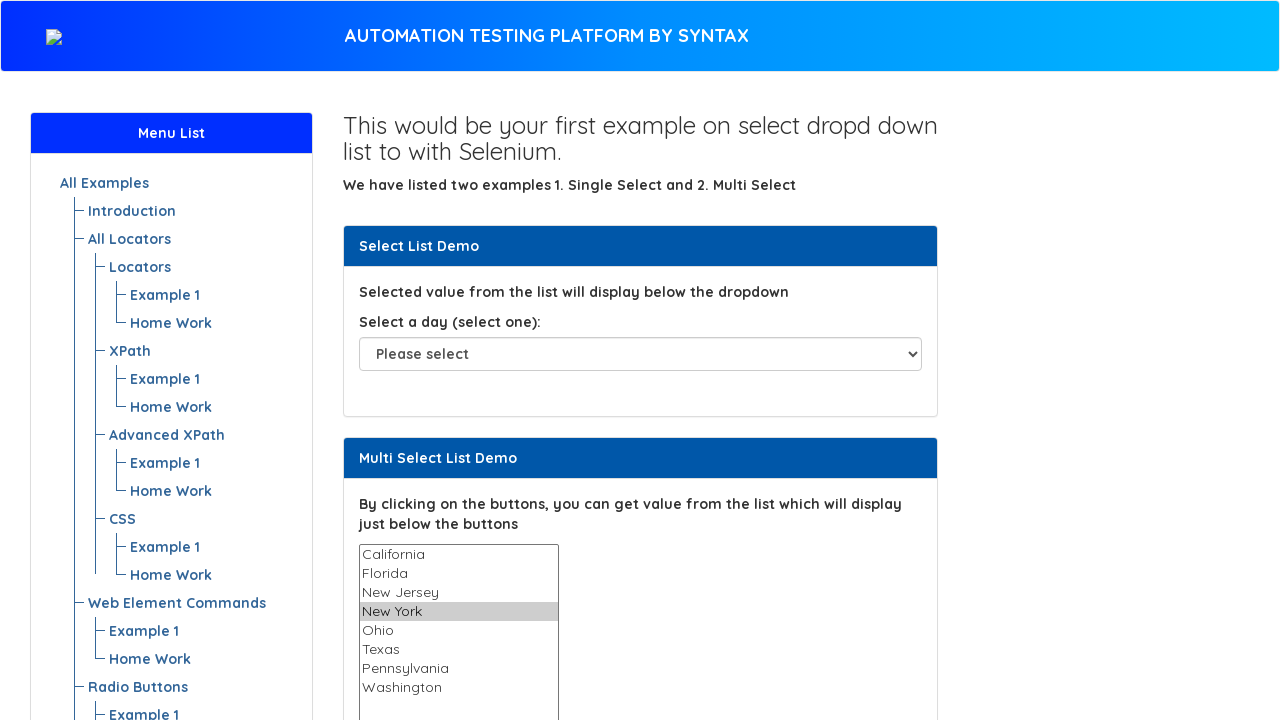

Selected option: Ohio on select[name='States']
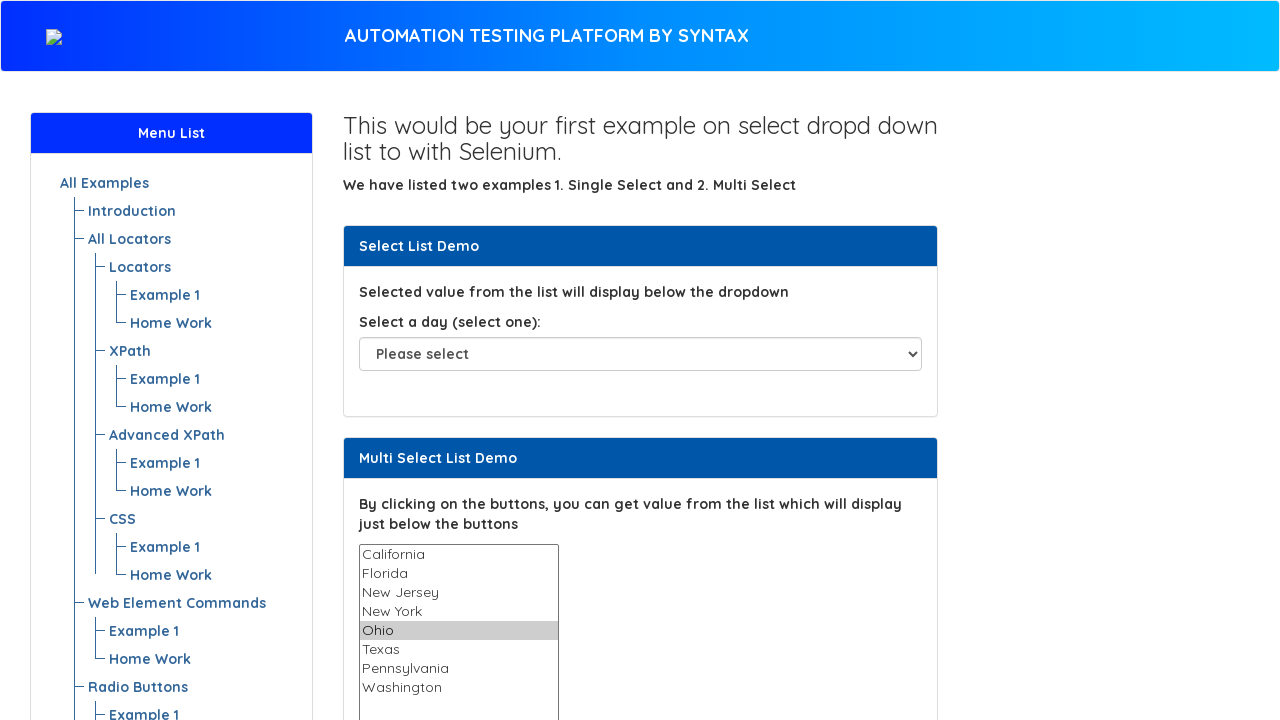

Waited 1 second after selecting option
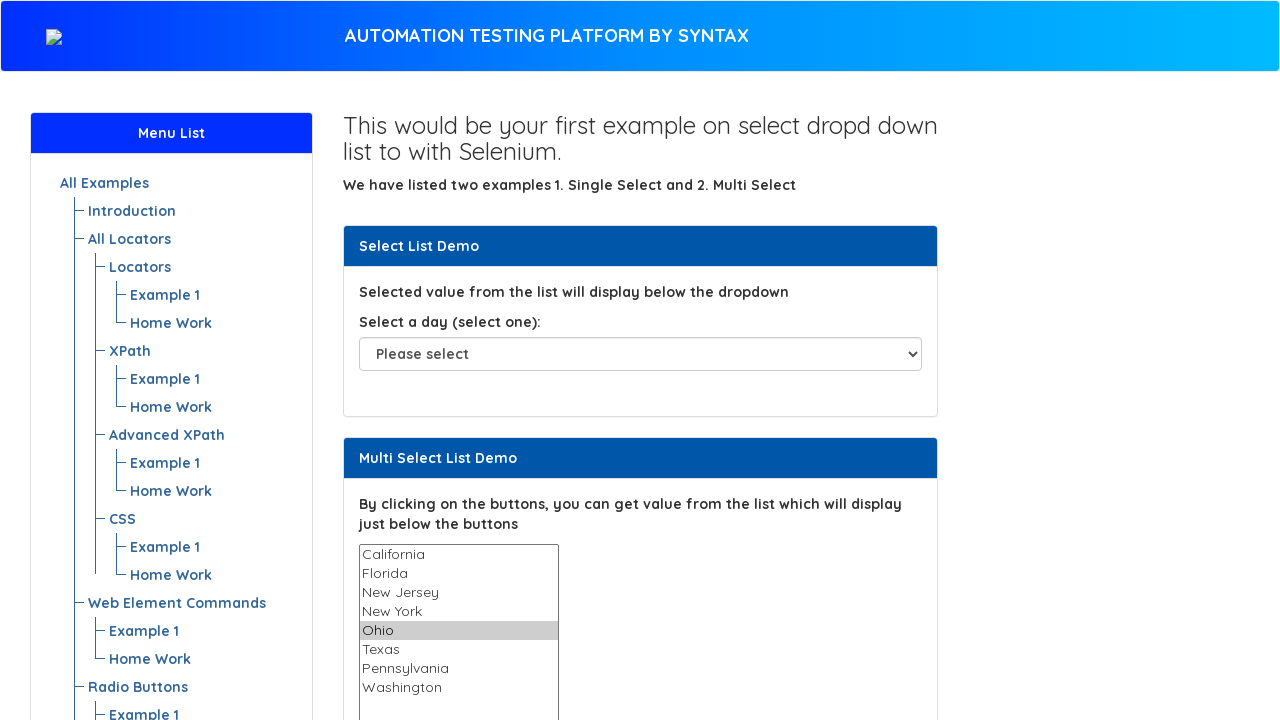

Selected option: Texas on select[name='States']
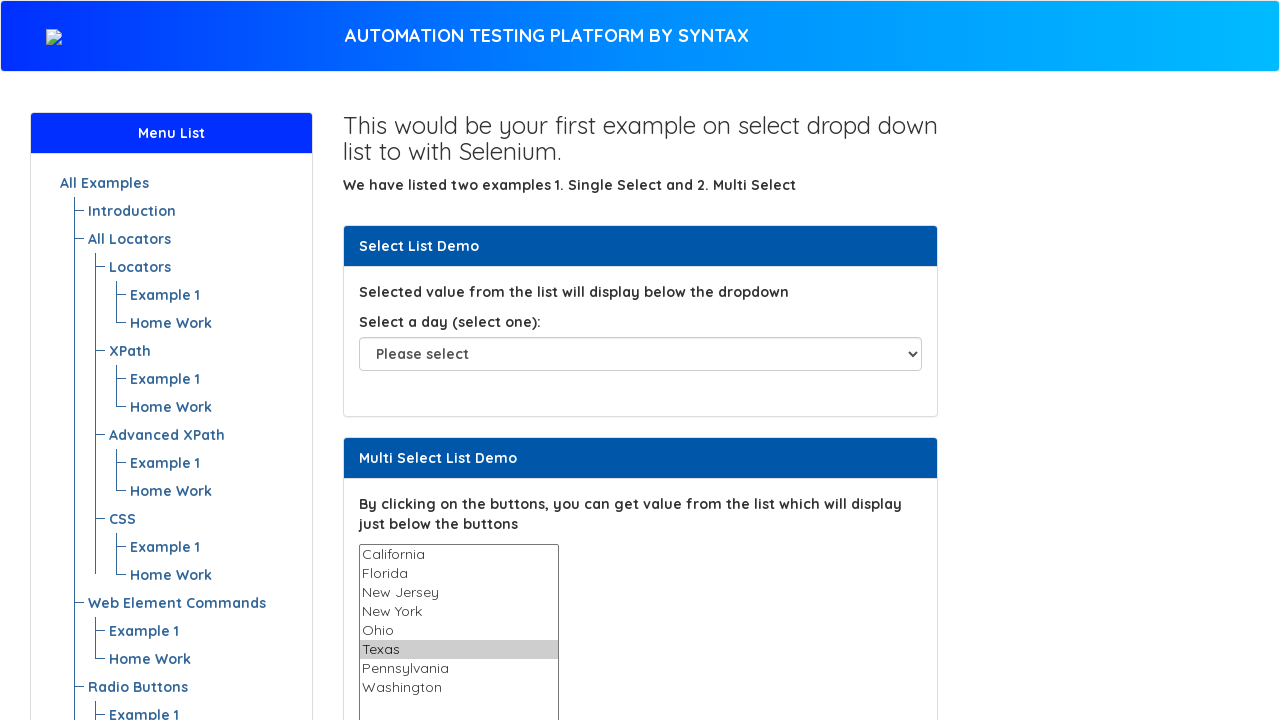

Waited 1 second after selecting option
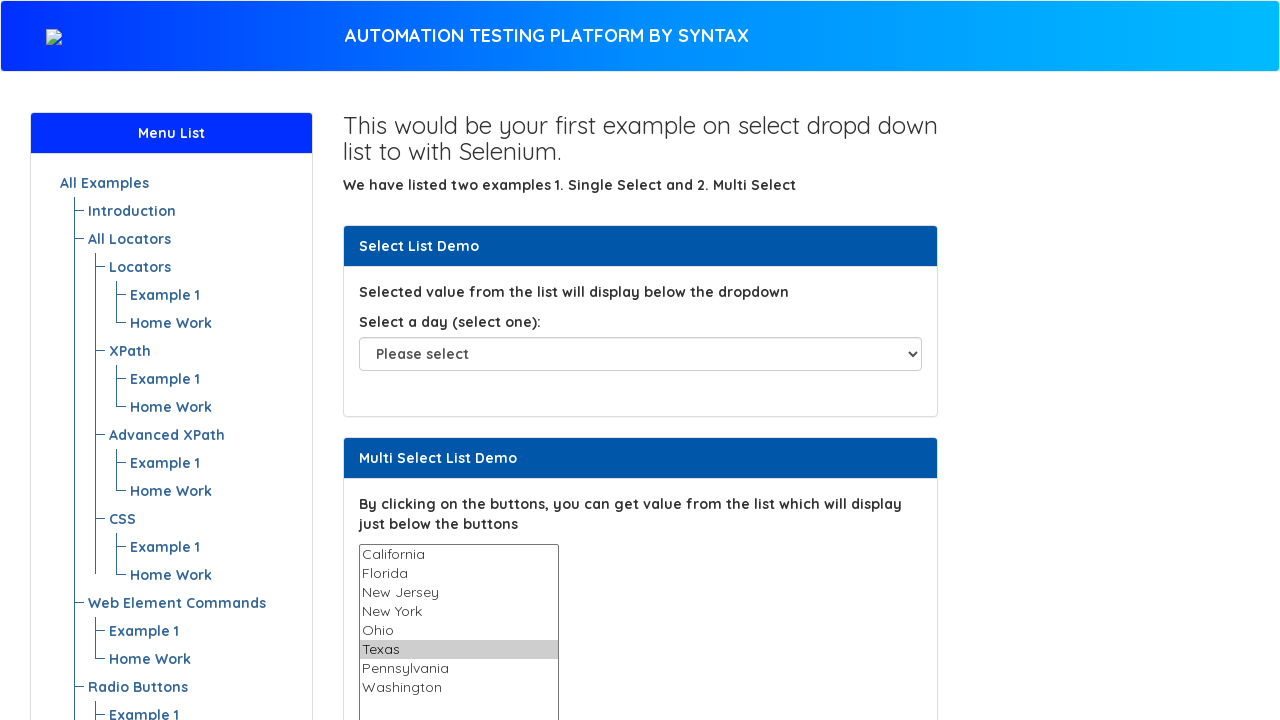

Selected option: Pennsylvania on select[name='States']
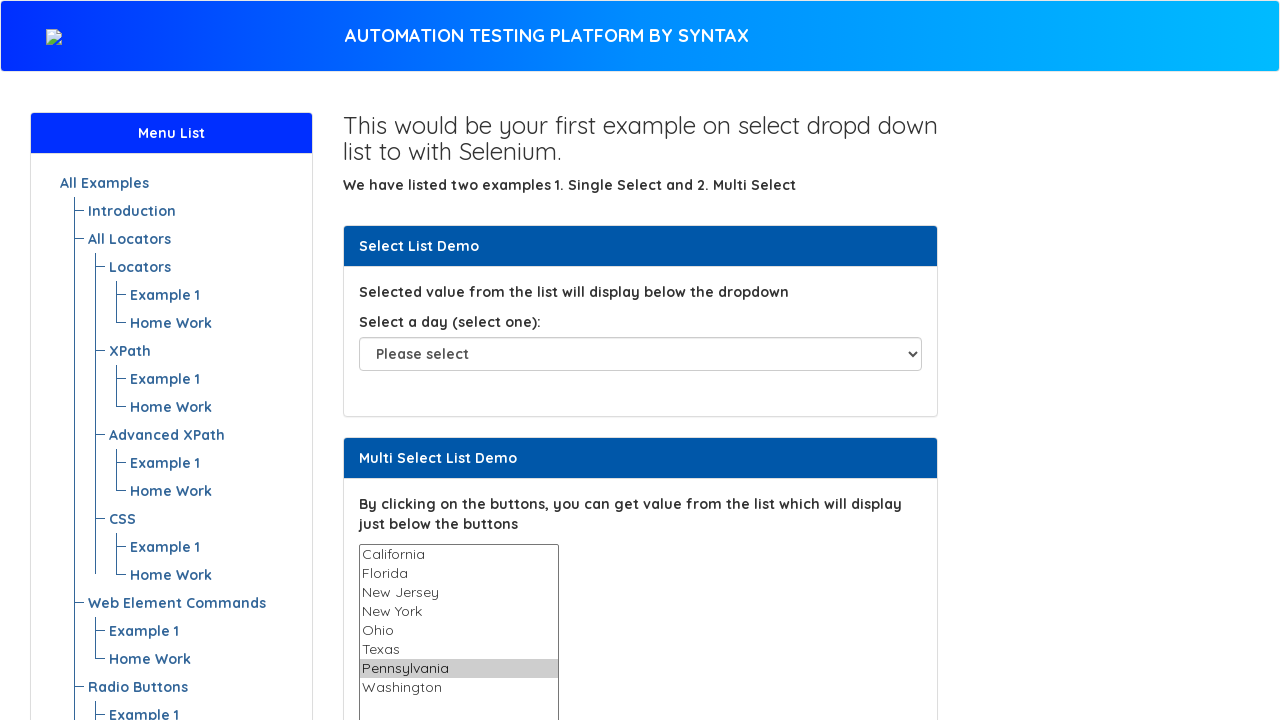

Waited 1 second after selecting option
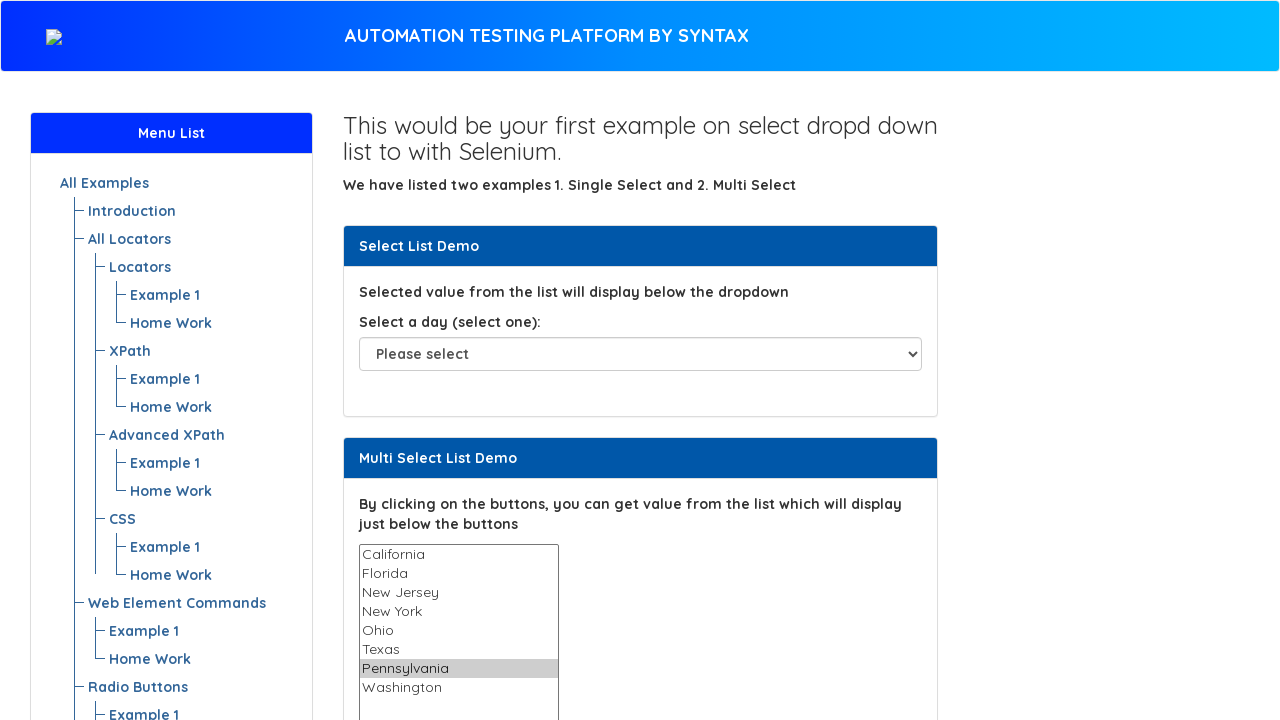

Selected option: Washington on select[name='States']
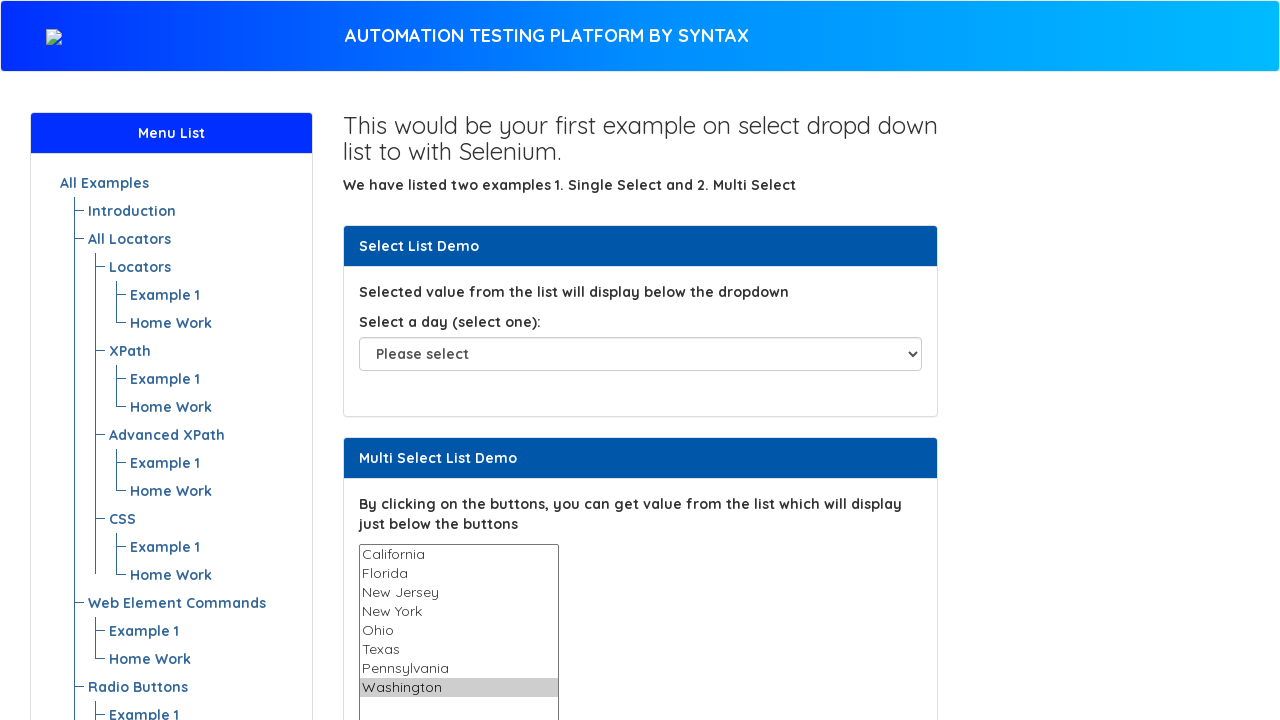

Waited 1 second after selecting option
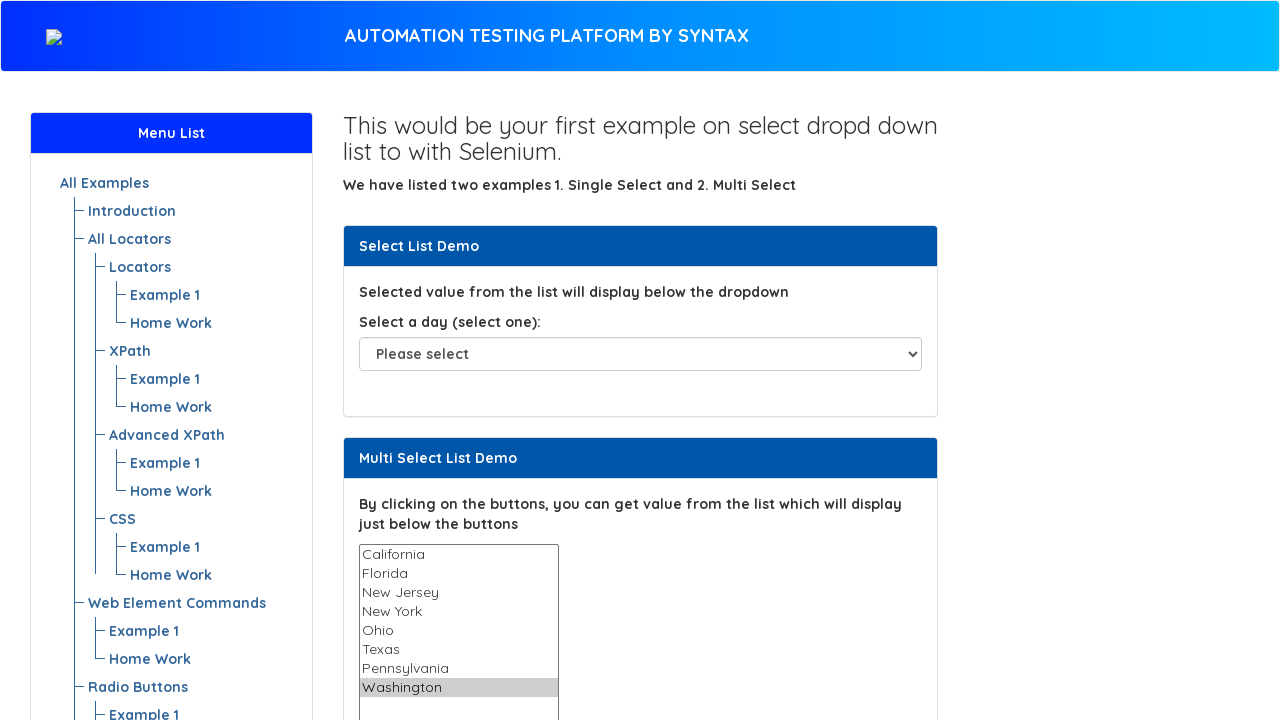

Deselected all options using JavaScript
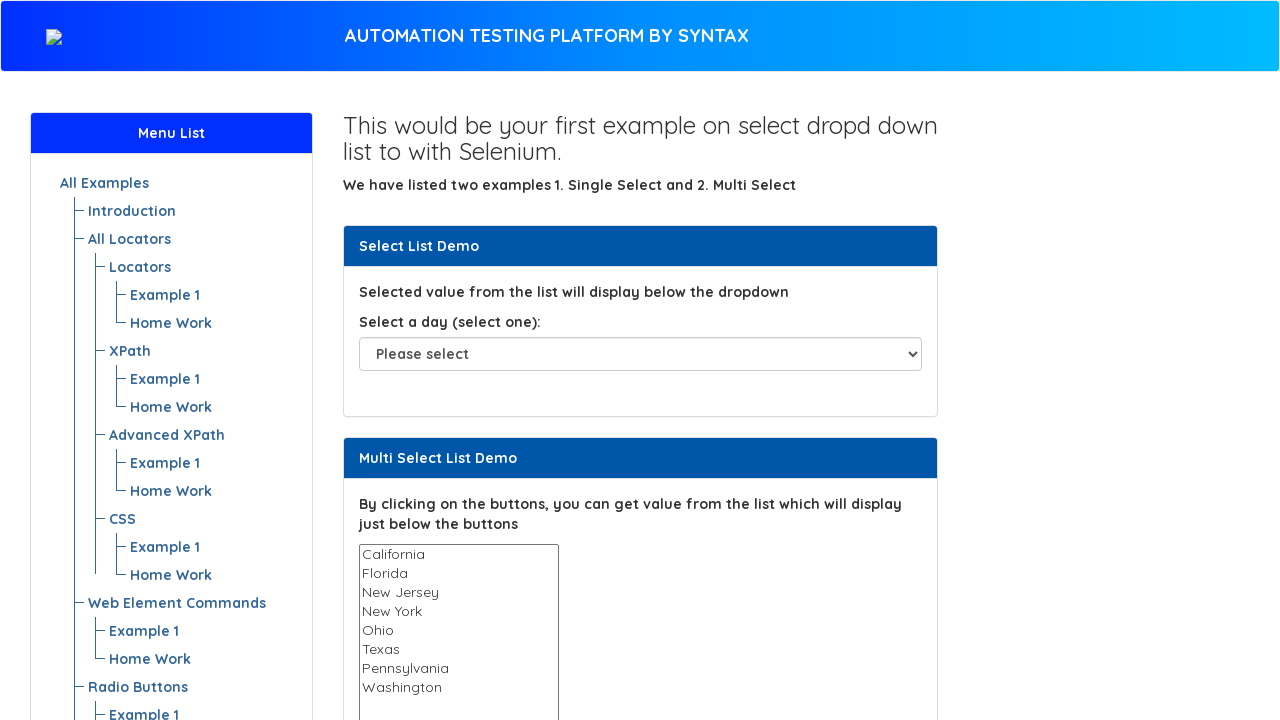

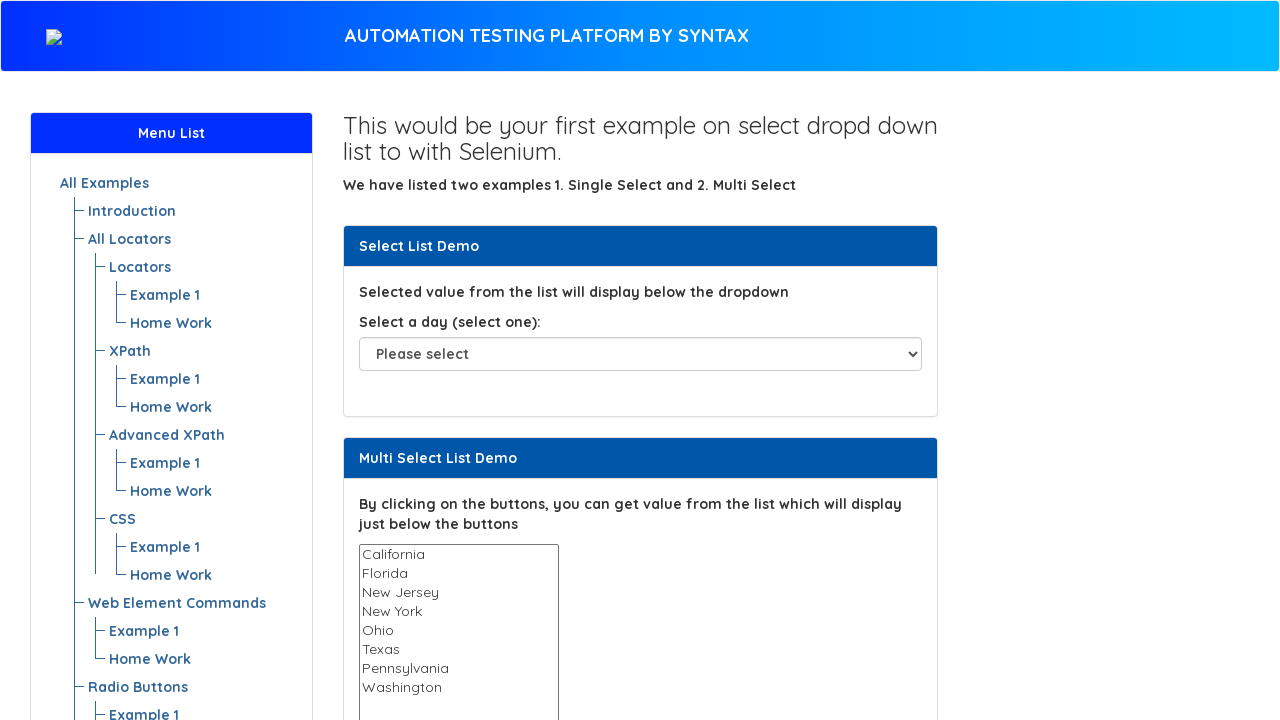